Tests JavaScript alert and confirm dialog handling by clicking a submit button, accepting a confirm dialog, reading a value from the page, calculating a mathematical result, submitting the answer, and handling a final alert.

Starting URL: https://suninjuly.github.io/alert_accept.html

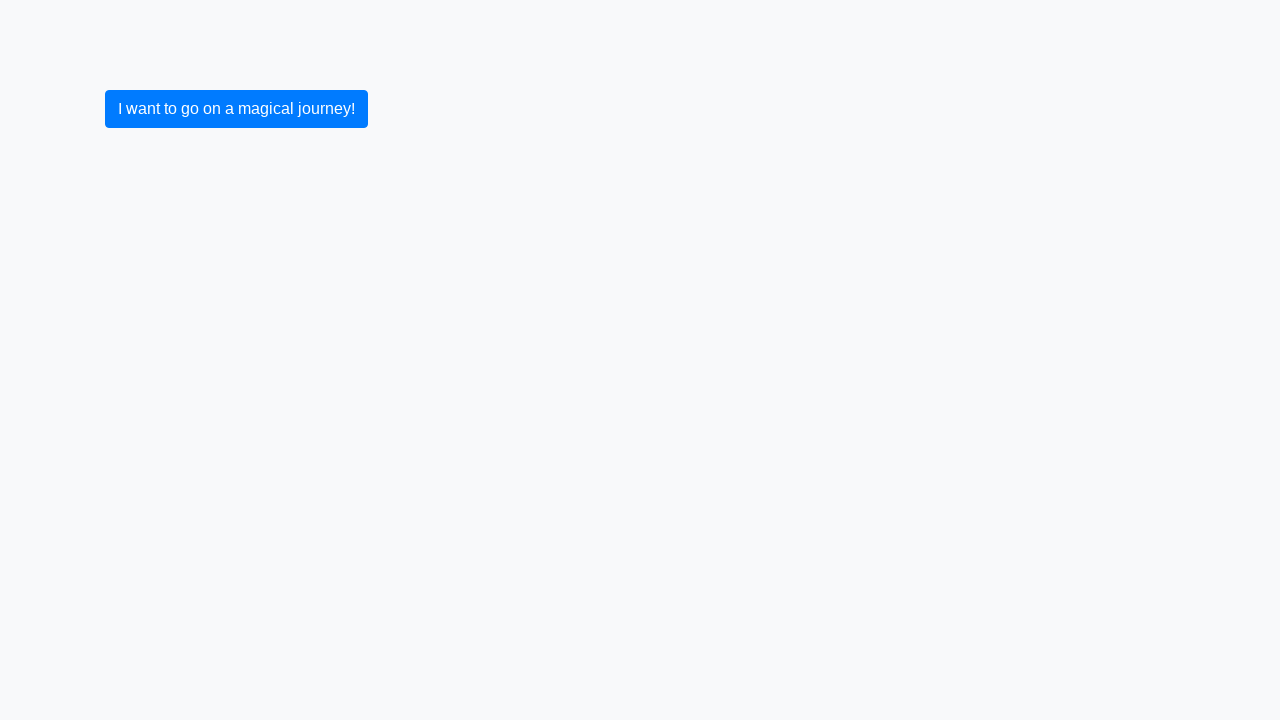

Set up dialog handler to accept confirm dialogs
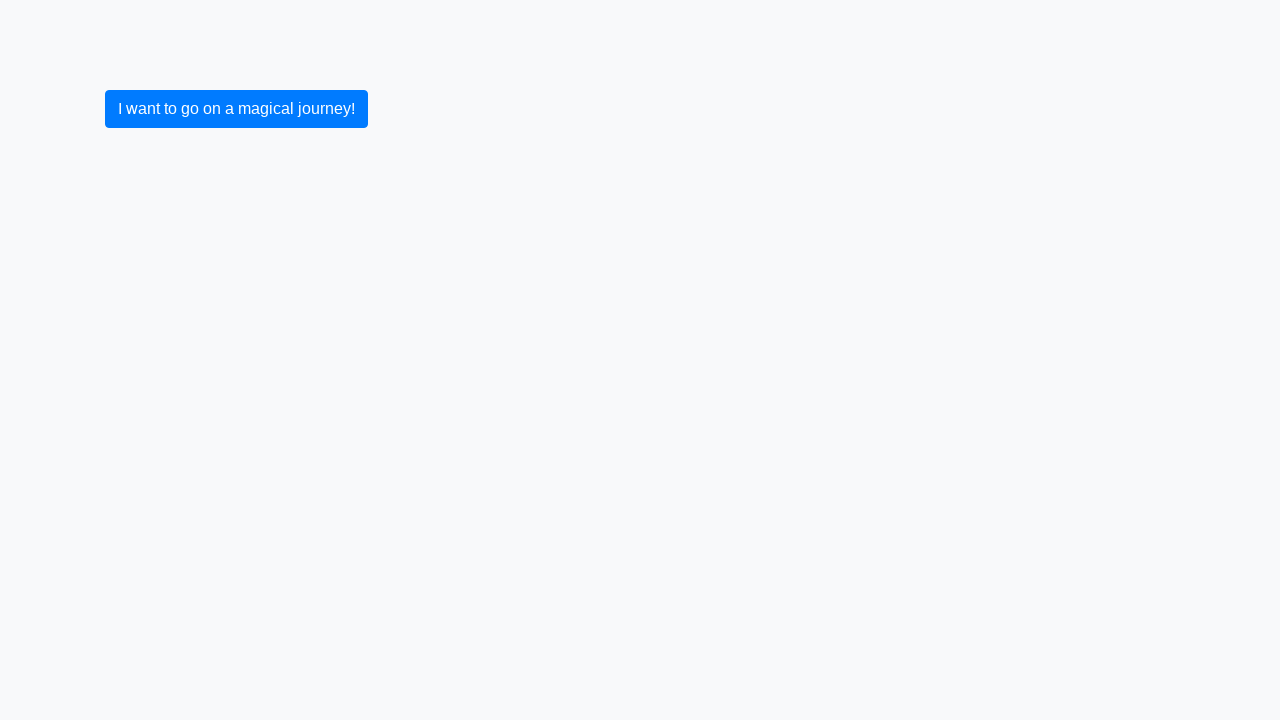

Clicked submit button to trigger confirm dialog at (236, 109) on button[type="submit"]
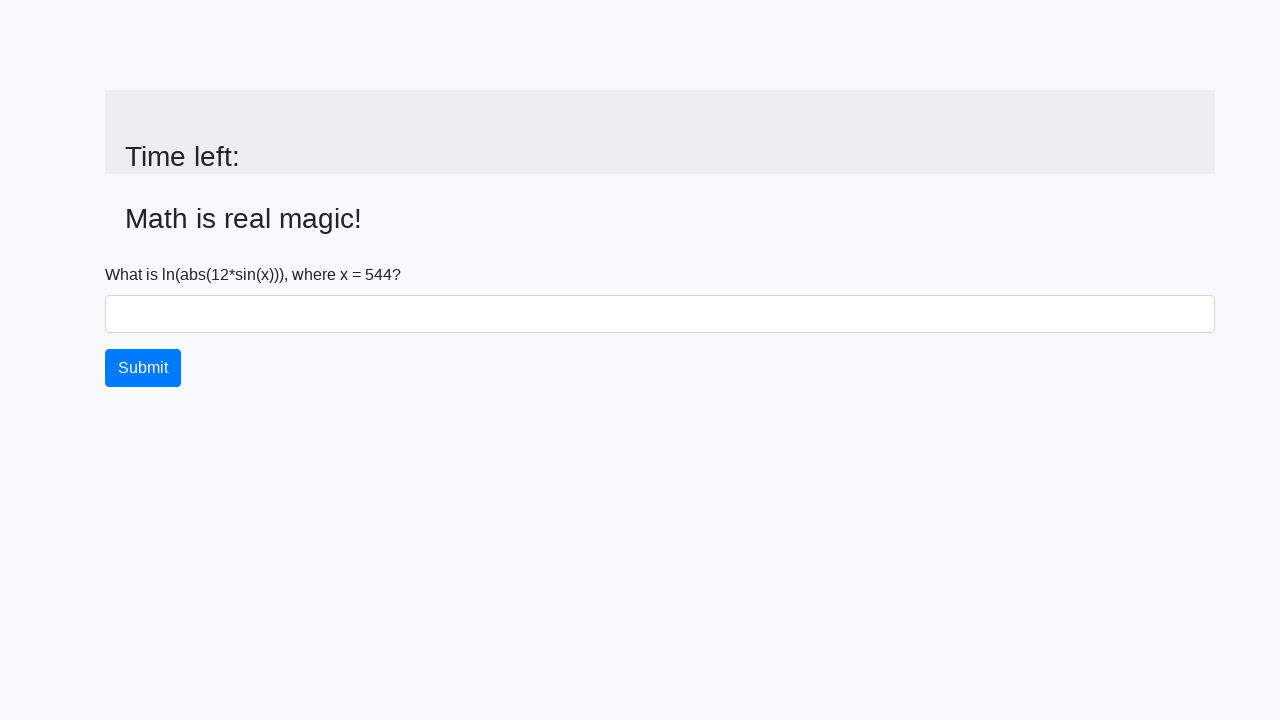

Waited for input value element to appear after confirm dialog accepted
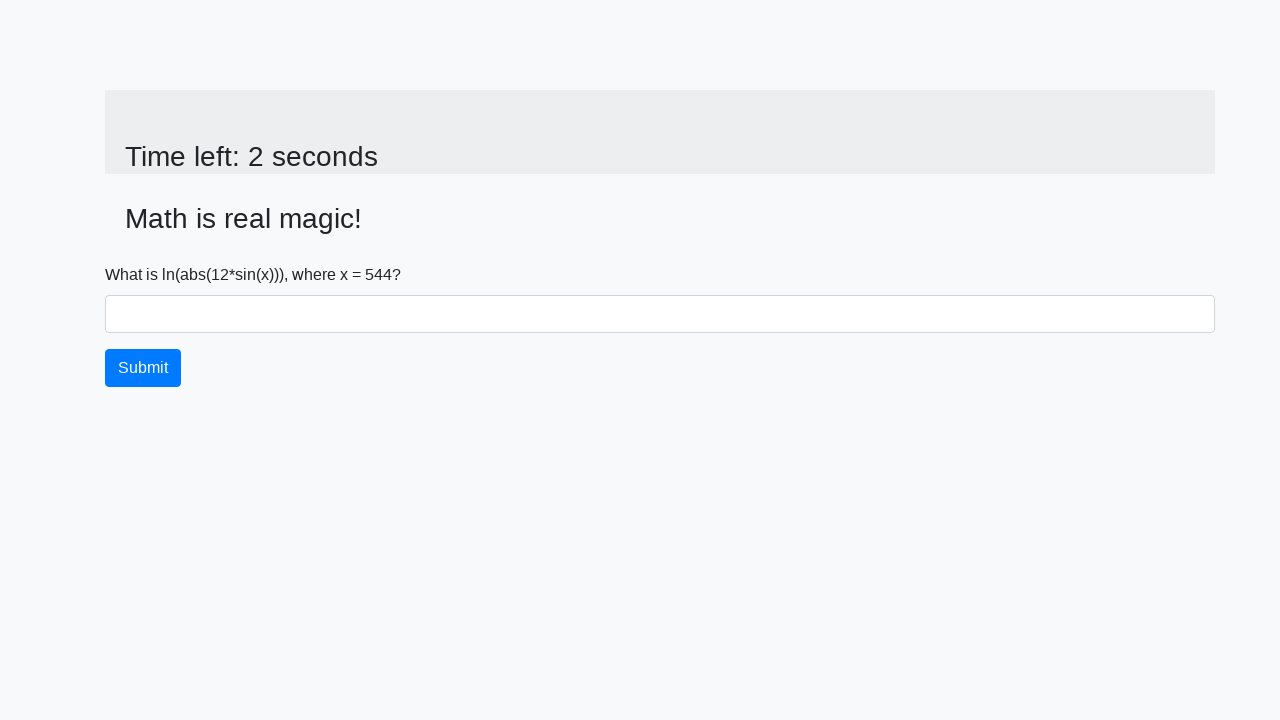

Retrieved x value from page element
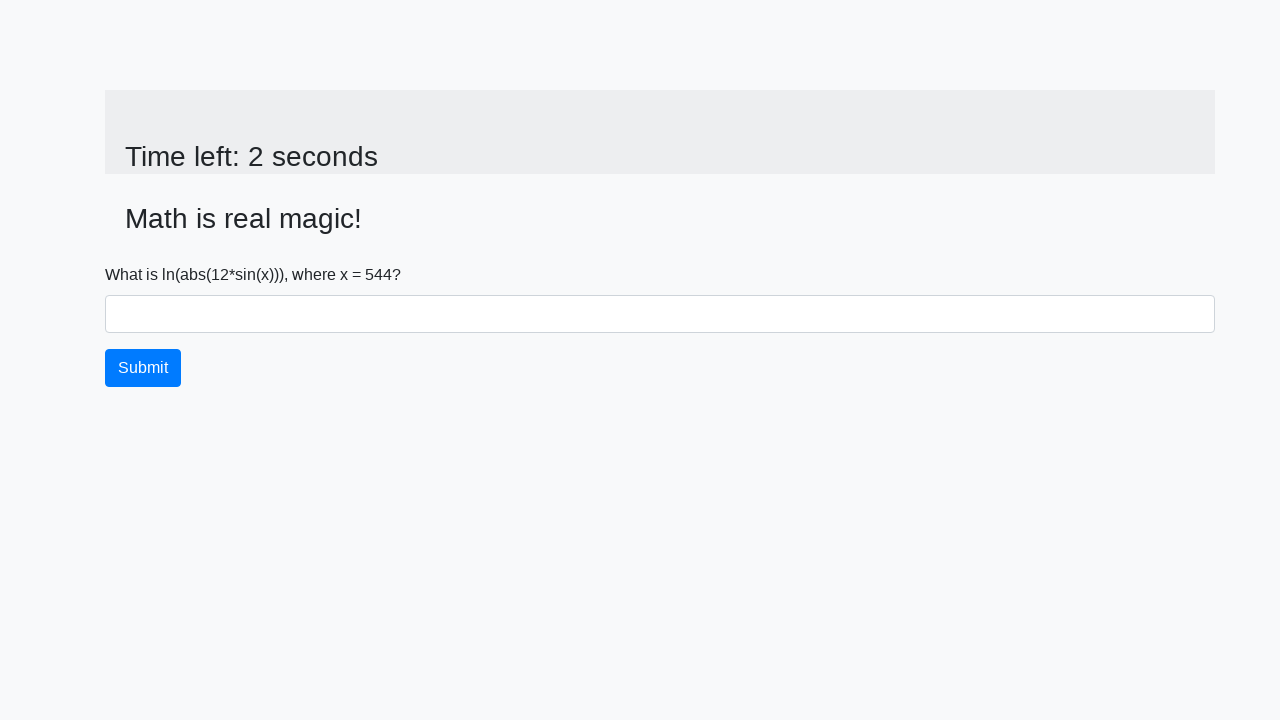

Parsed x value as integer: 544
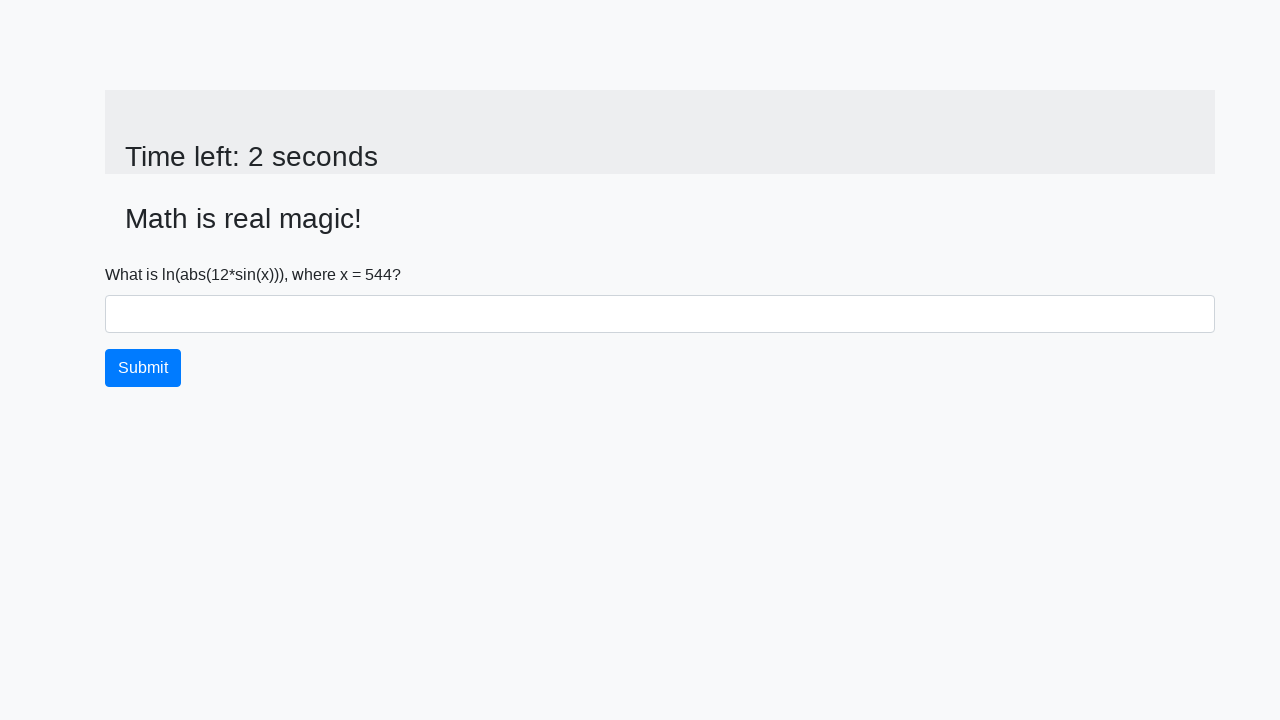

Calculated mathematical result: 1.757880696262219
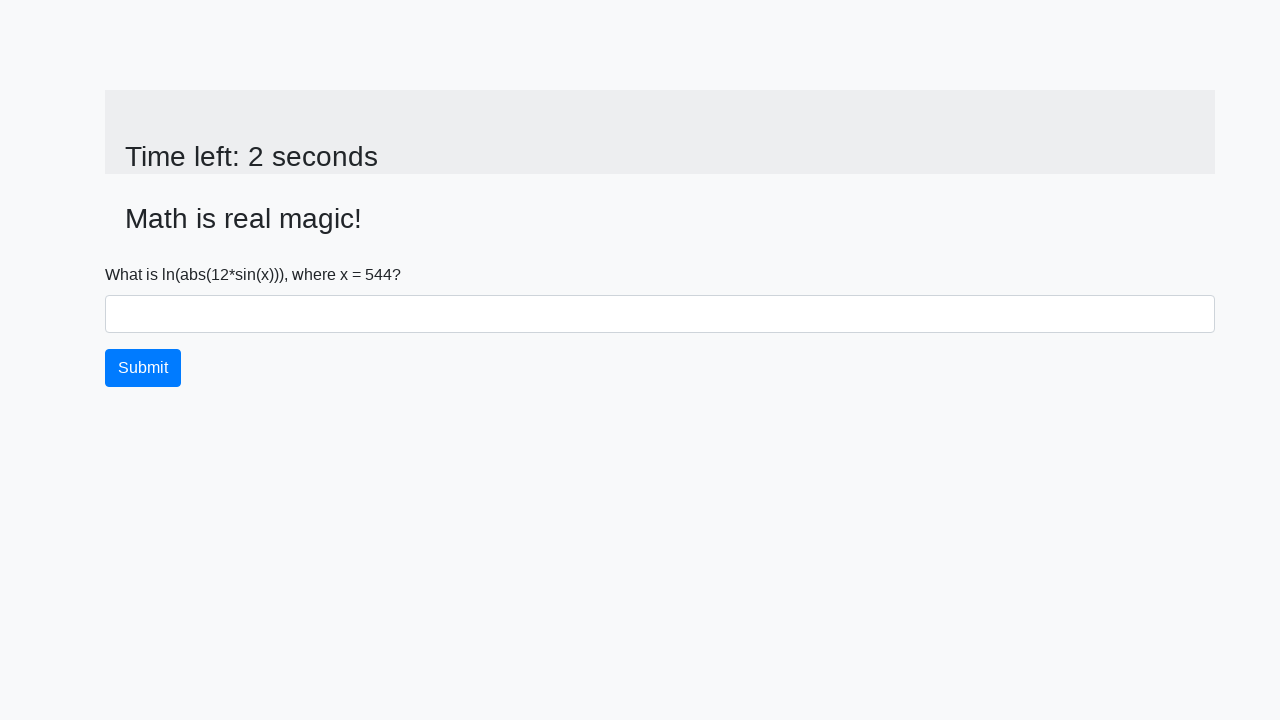

Filled answer field with calculated value on #answer
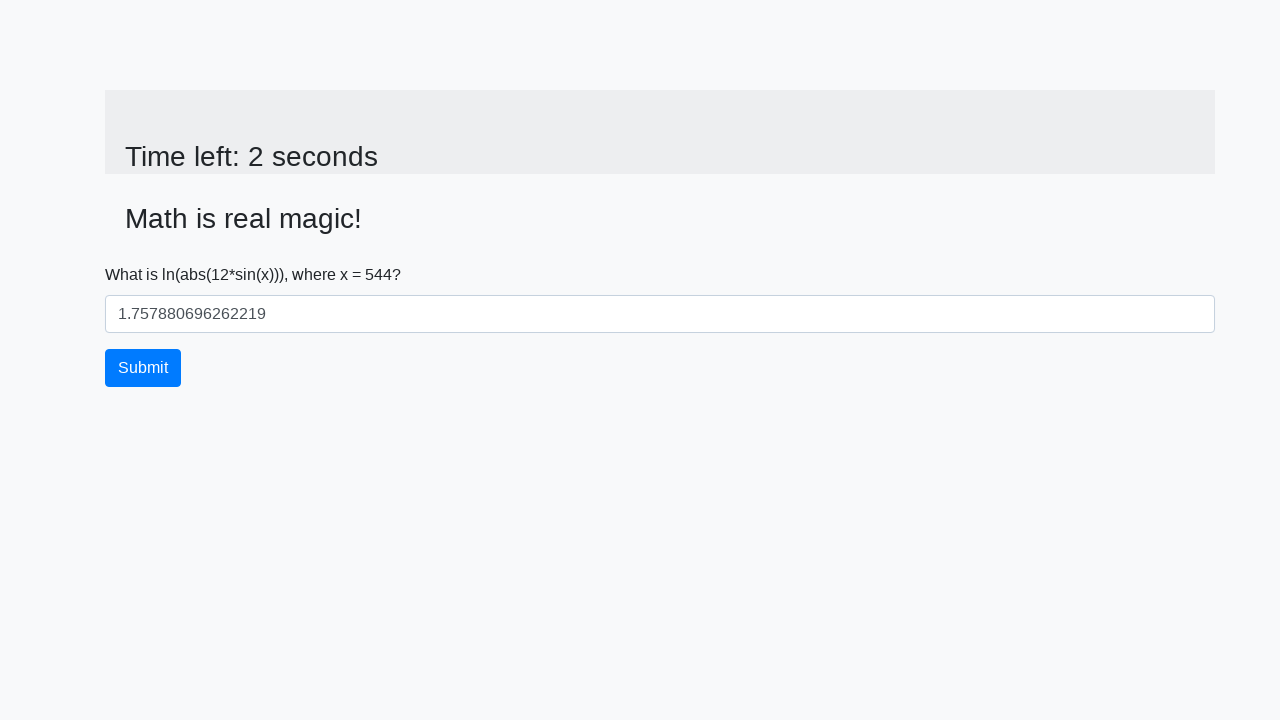

Clicked button to submit answer at (143, 368) on button
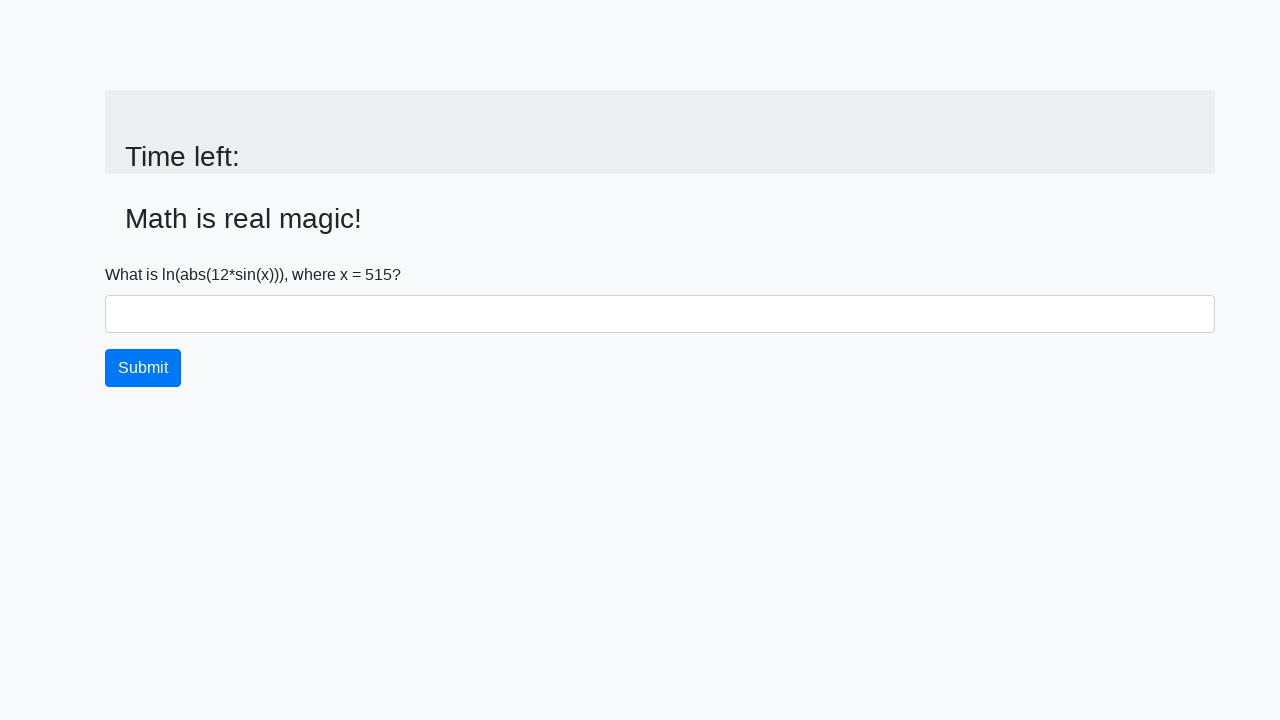

Waited for final alert to be handled
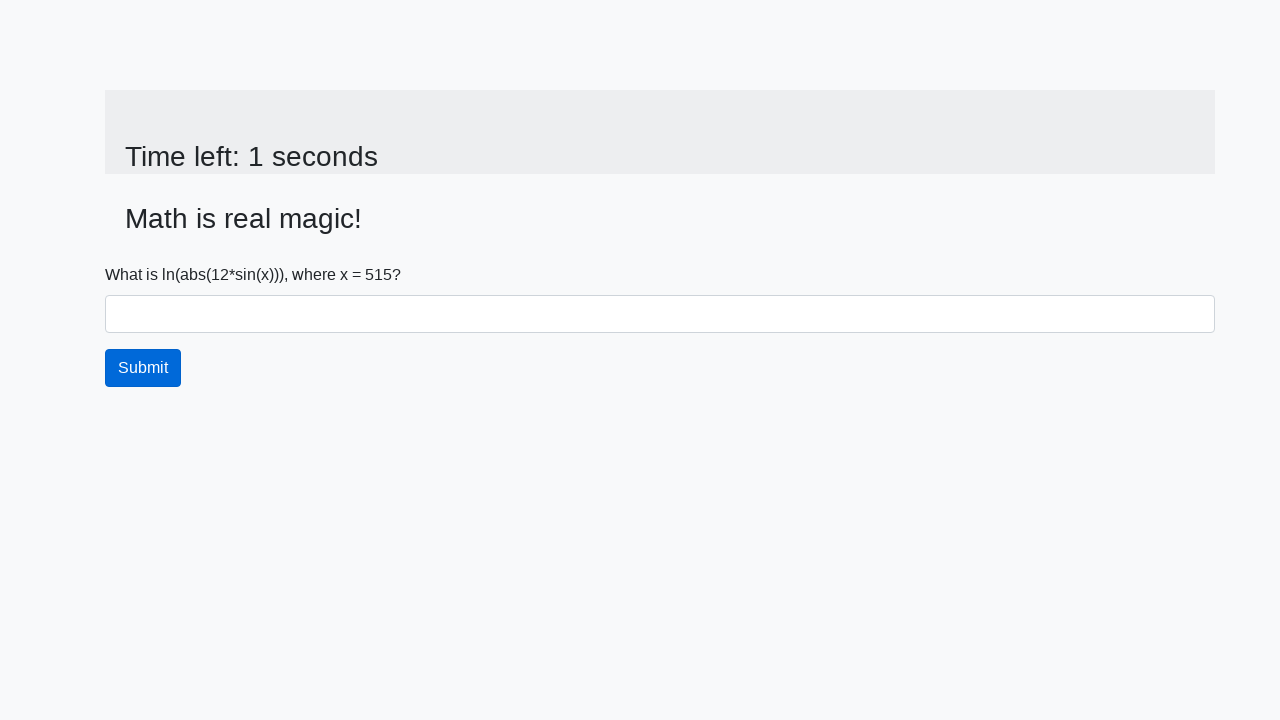

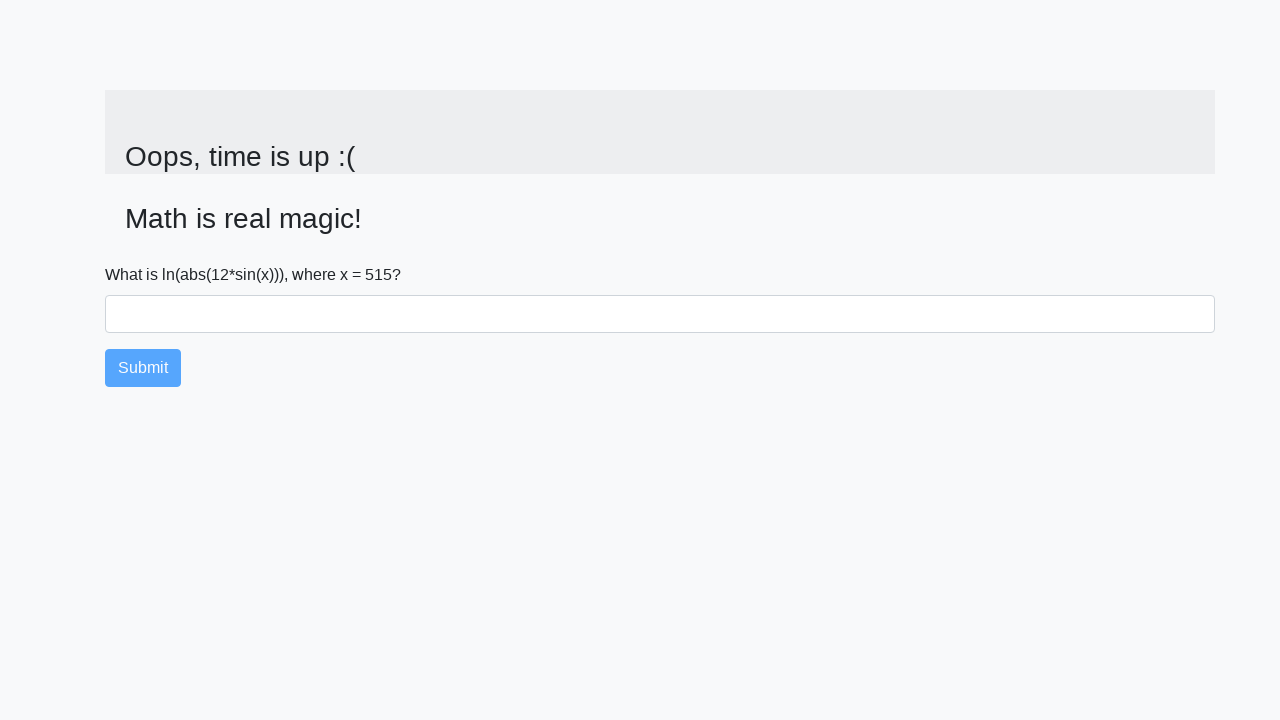